Interacts with a web table by reading table data, finding specific values, and clicking checkboxes and links based on cell content

Starting URL: http://seleniumpractise.blogspot.com/2021/08/webtable-in-html.html

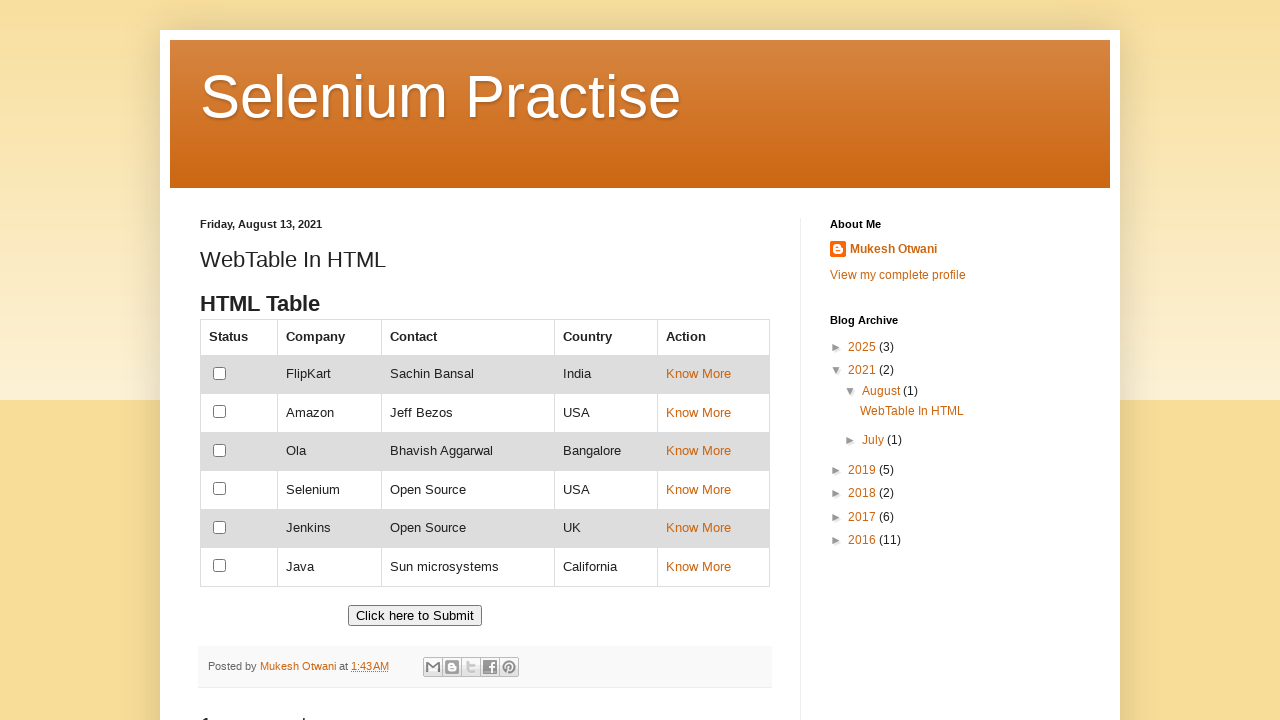

Retrieved total number of rows in the web table
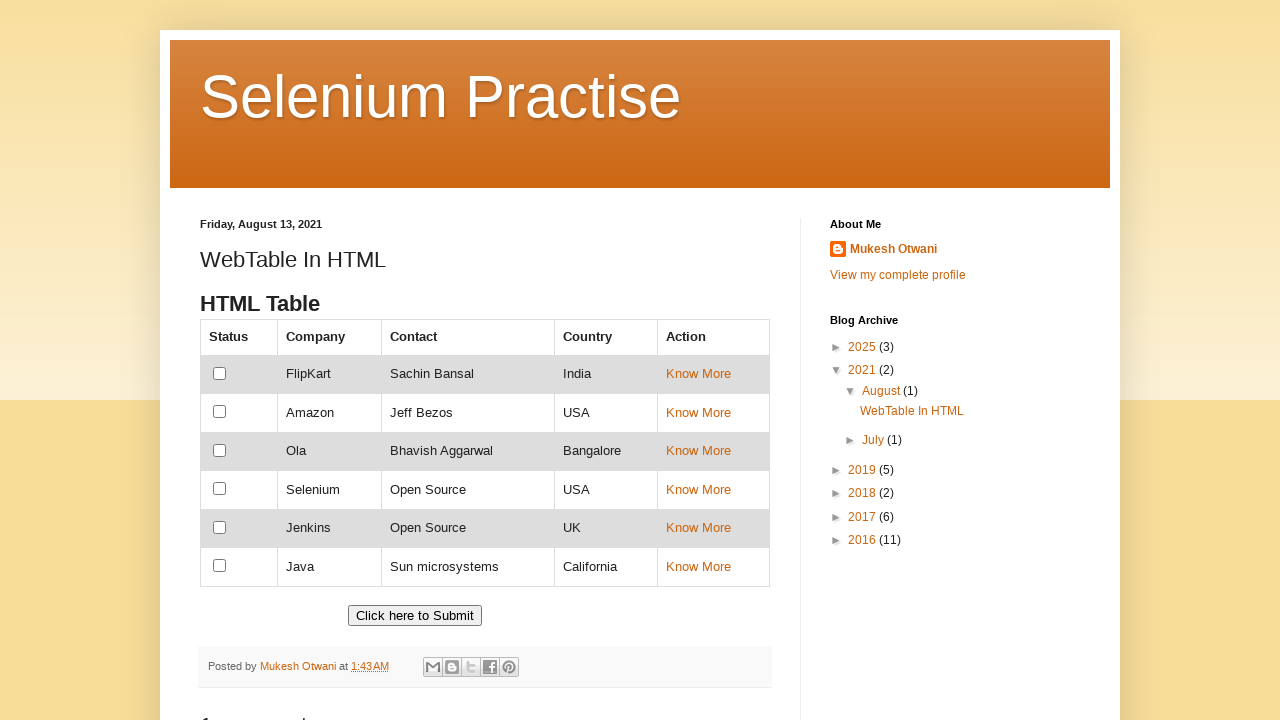

Retrieved total number of columns in the web table
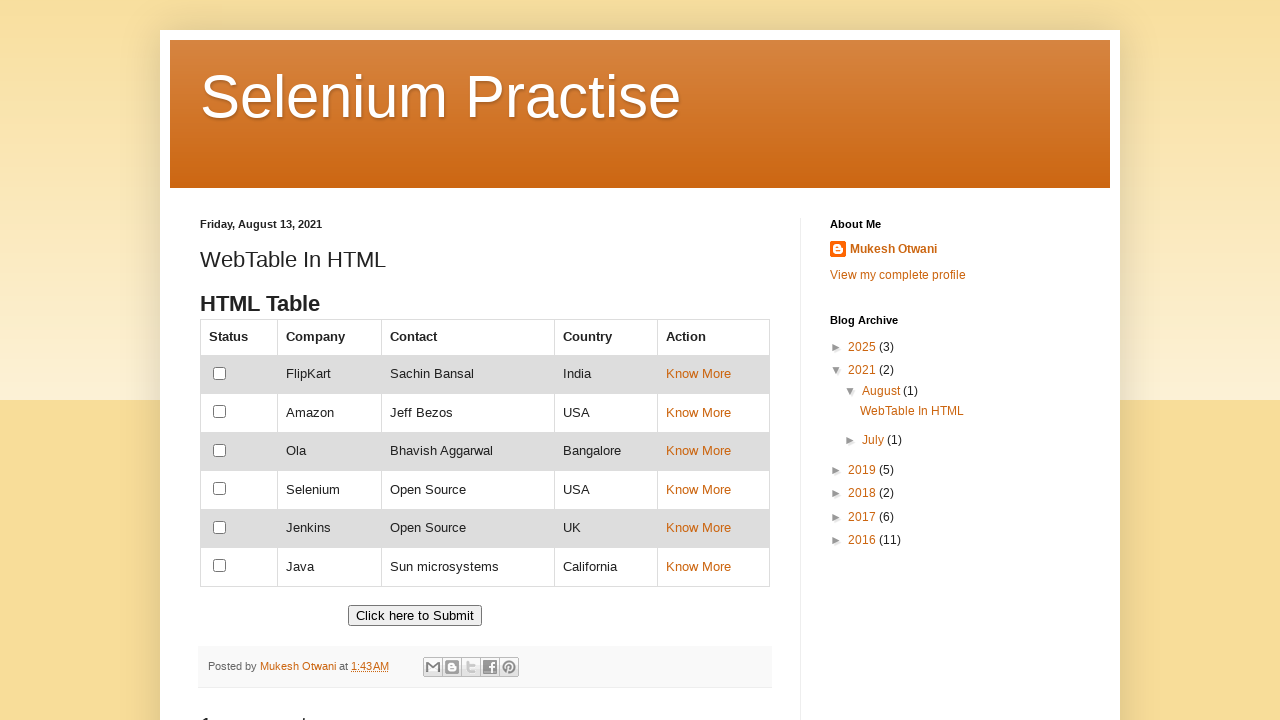

Retrieved specific cell value from row 4, column 4
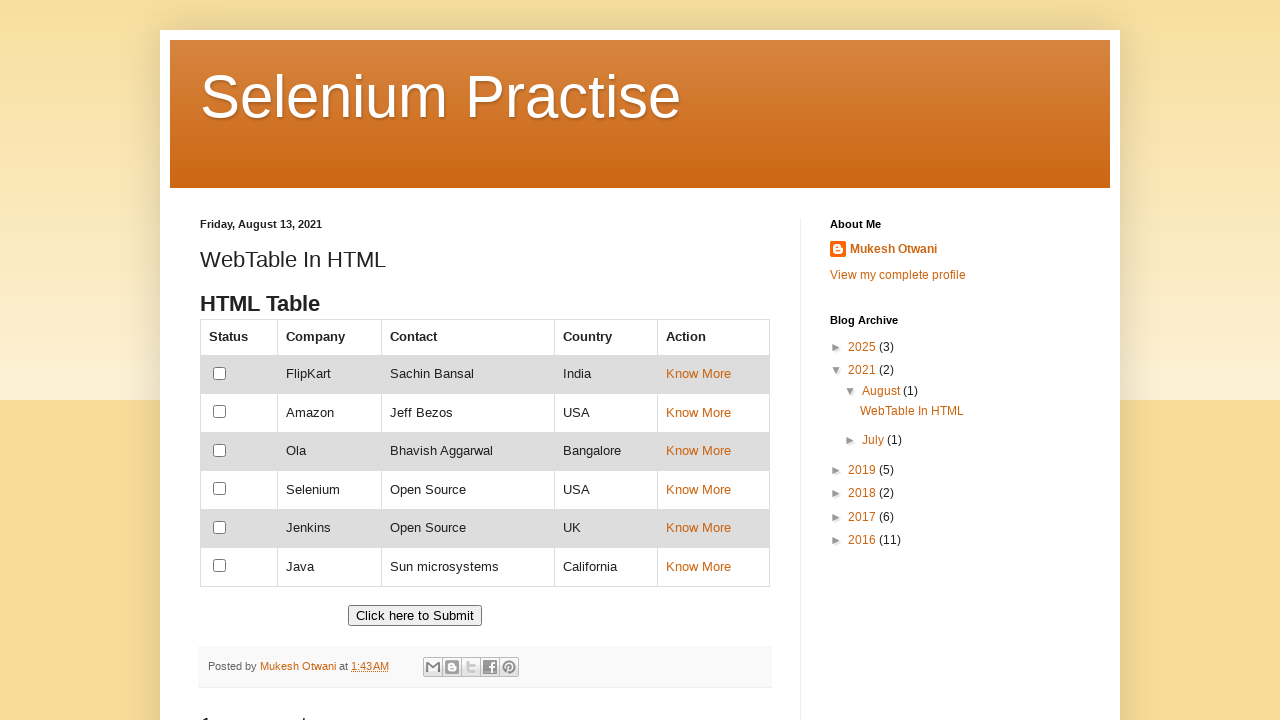

Retrieved all cell values from table row 2
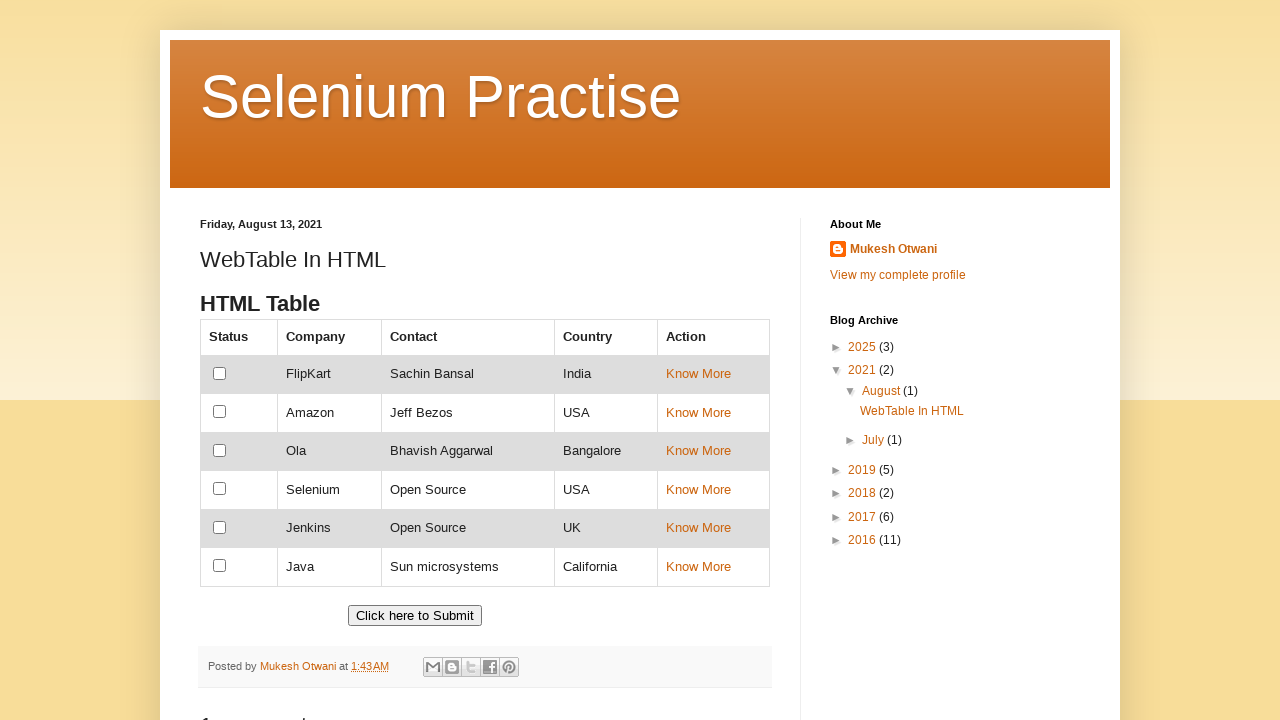

Retrieved all cell values from table row 3
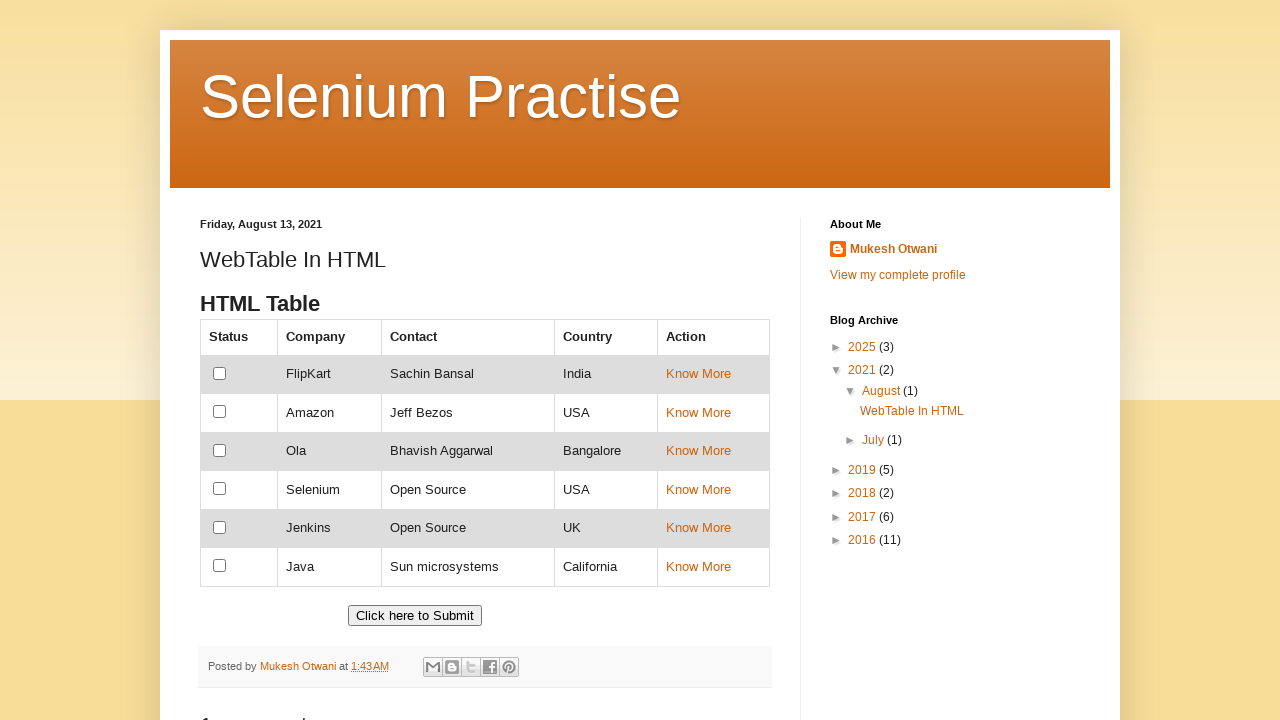

Retrieved all cell values from table row 4
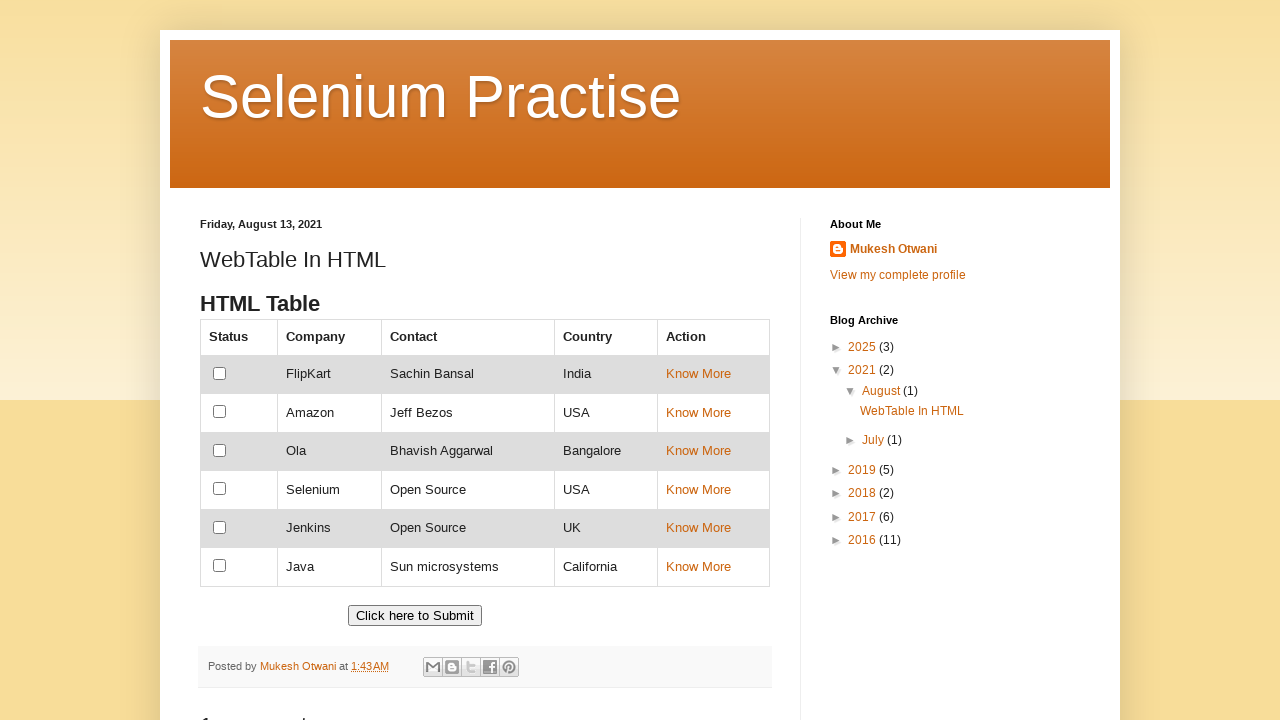

Retrieved all cell values from table row 5
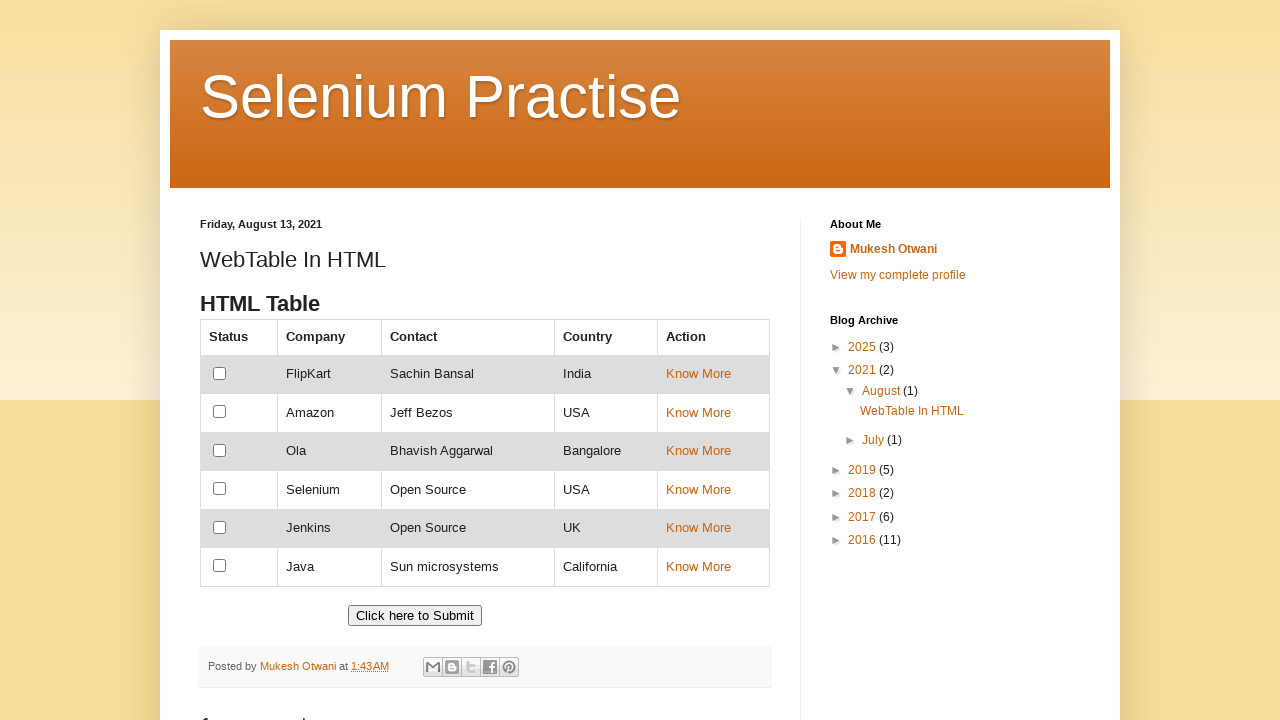

Retrieved all cell values from table row 6
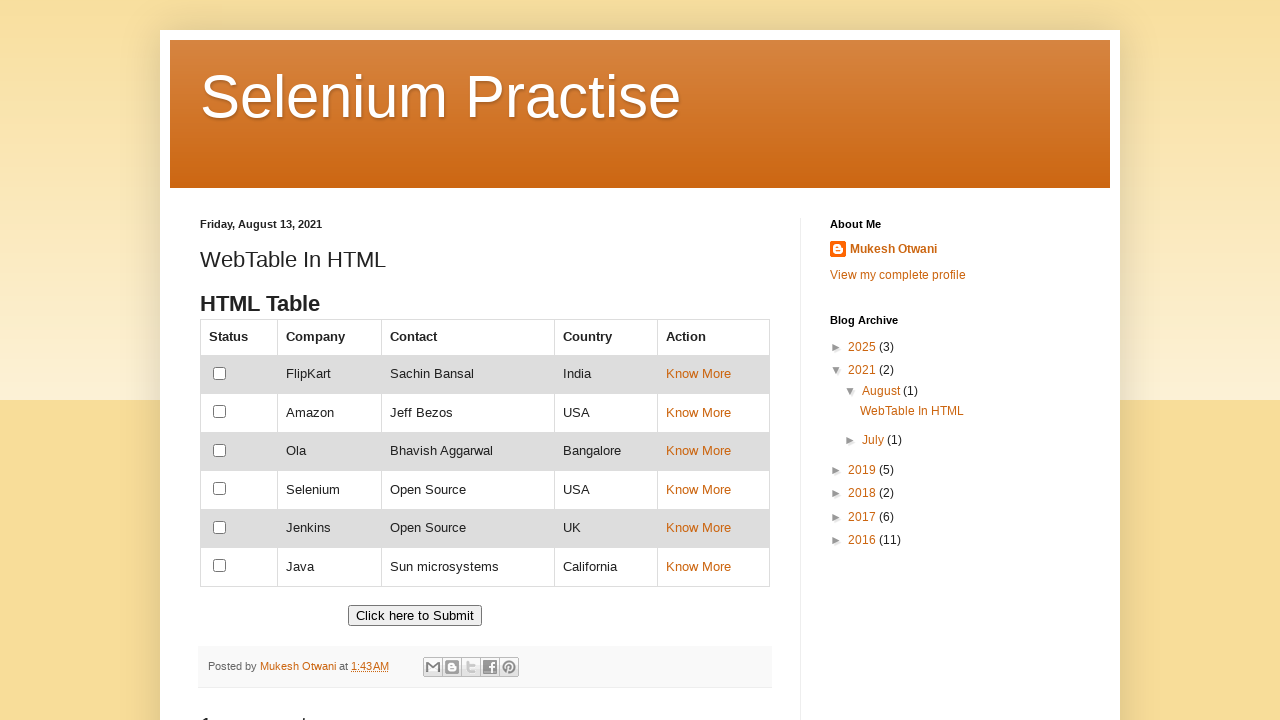

Retrieved all cell values from table row 7
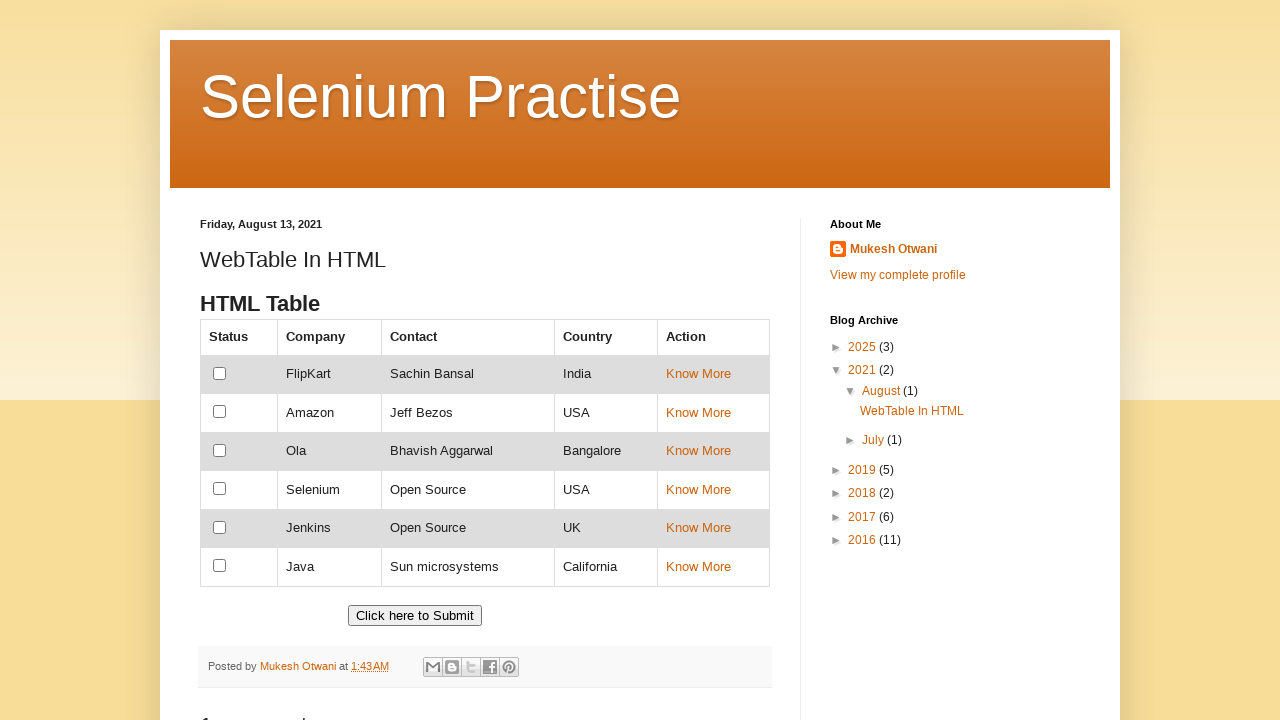

Retrieved all table cells from the web table
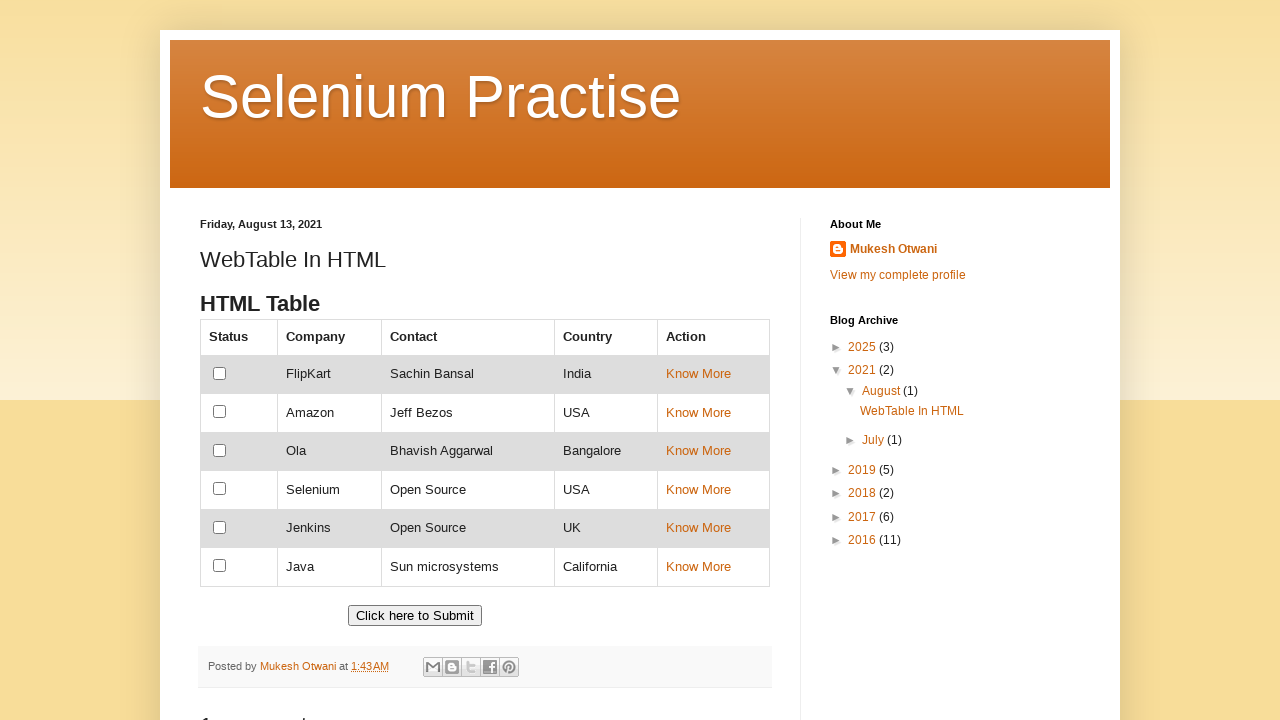

Clicked checkbox associated with 'Ola' cell at (220, 450) on xpath=//td[text()='Ola']//preceding-sibling::td//input
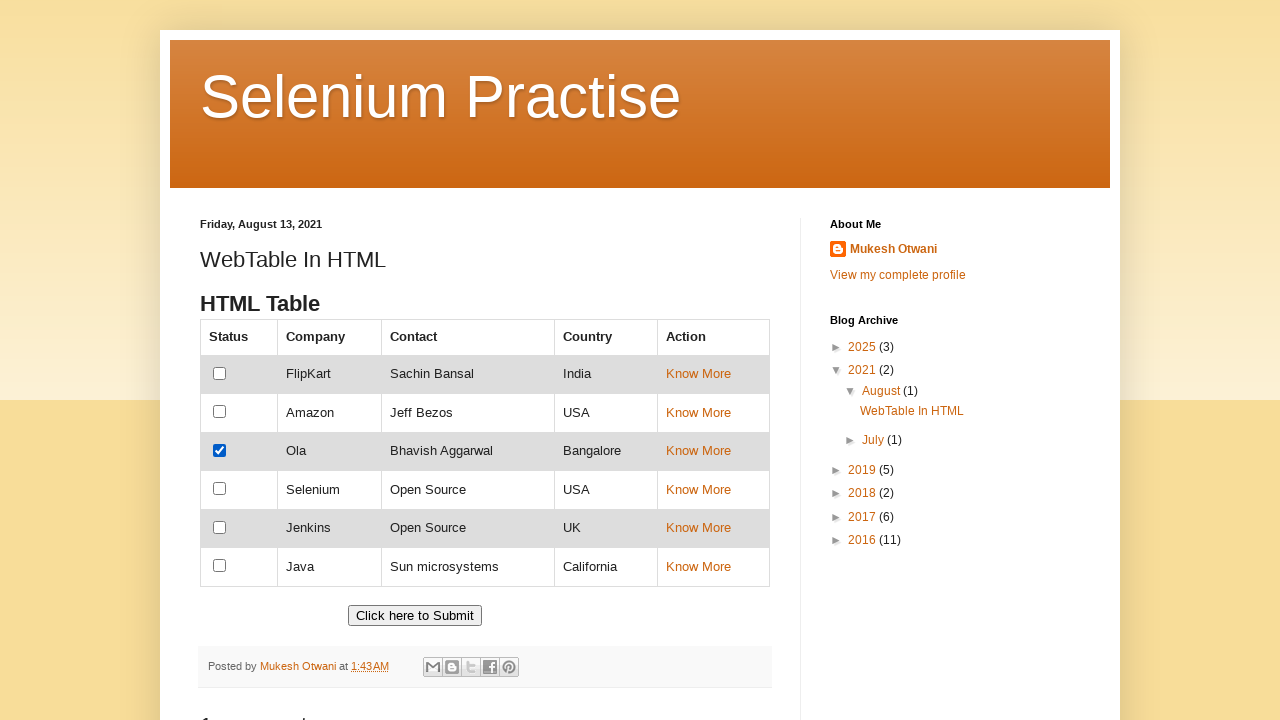

Waited 3 seconds before clicking the link
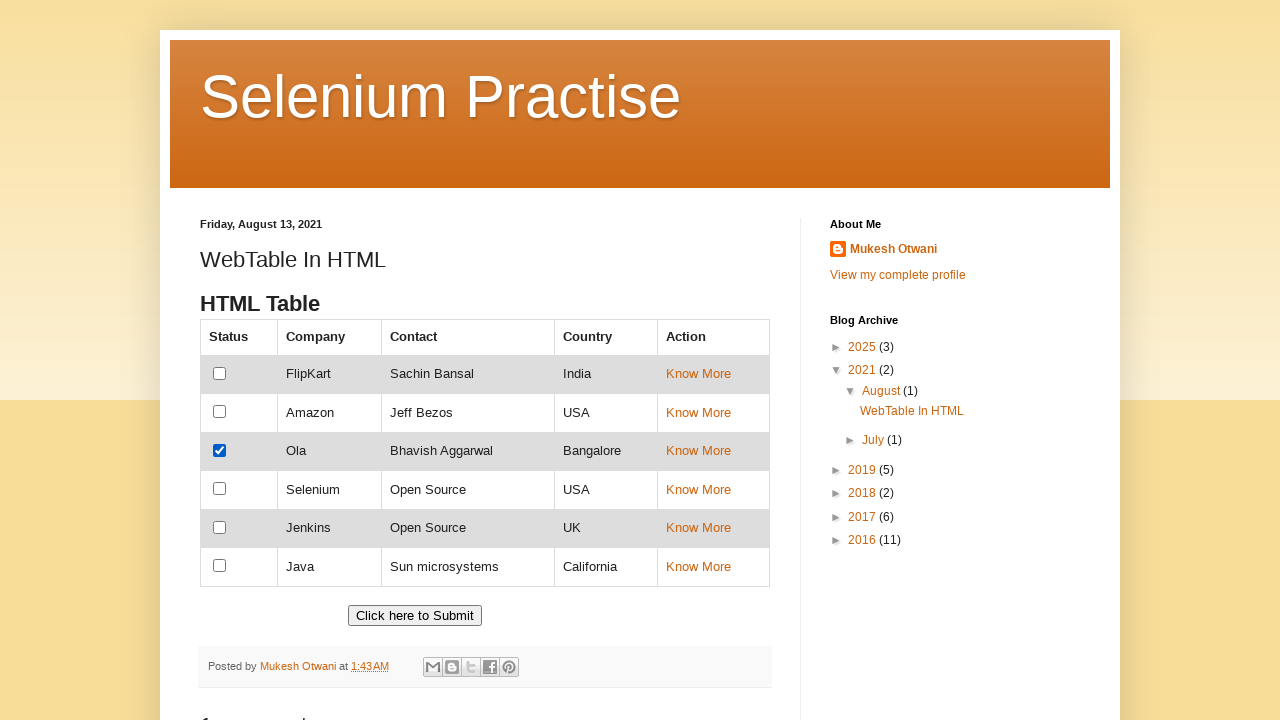

Clicked link associated with 'Ola' cell at (698, 451) on xpath=//td[text()='Ola']//following-sibling::td//a
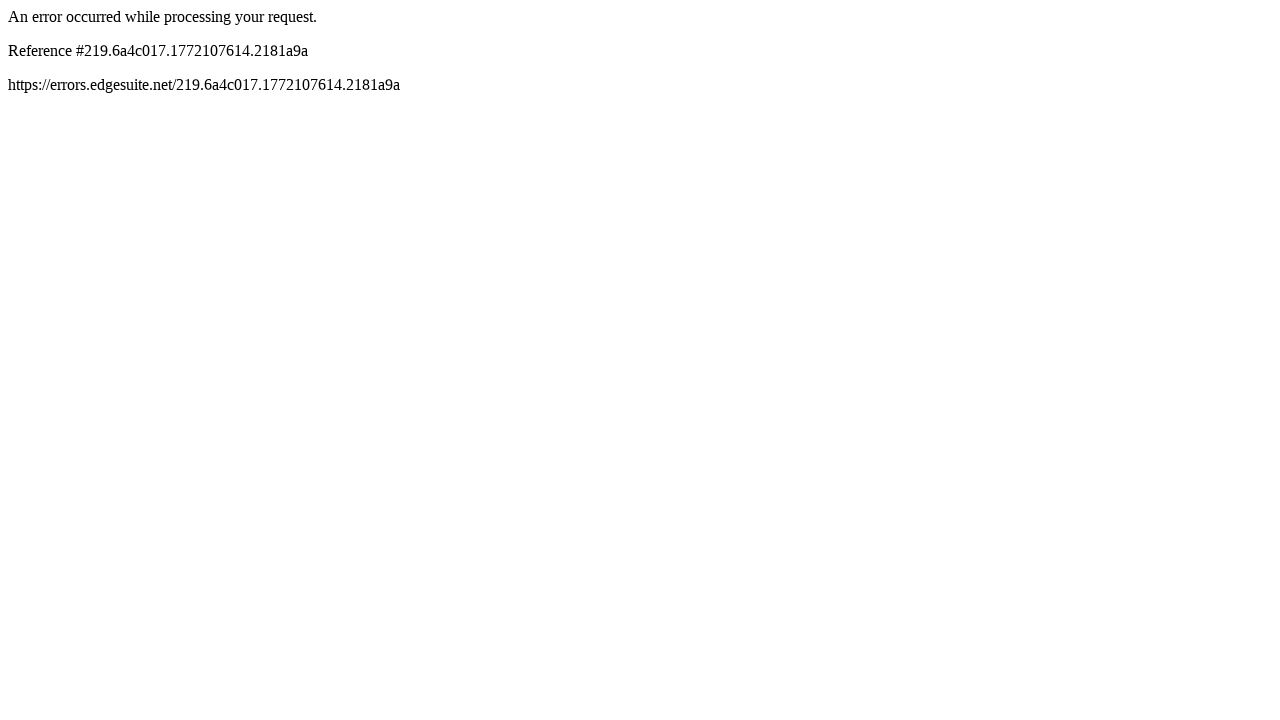

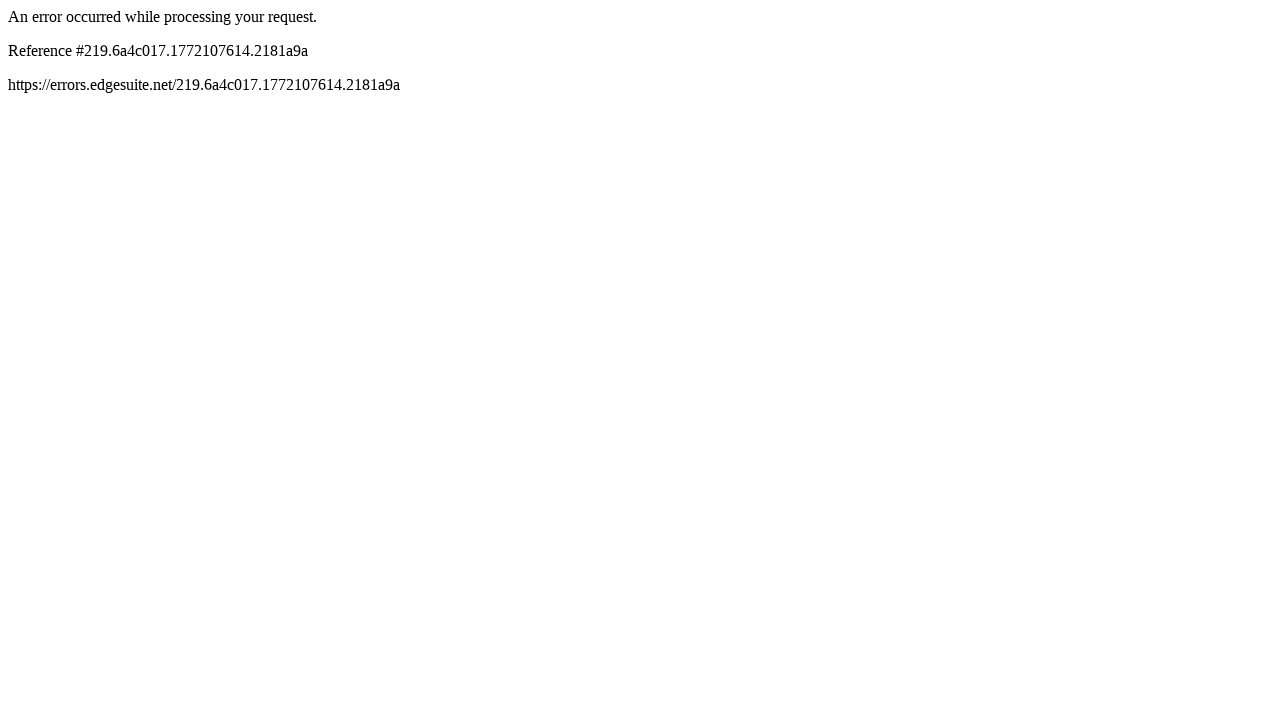